Tests JavaScript alert handling by clicking a confirm button, reading the alert text, and accepting the alert

Starting URL: https://v1.training-support.net/selenium/javascript-alerts

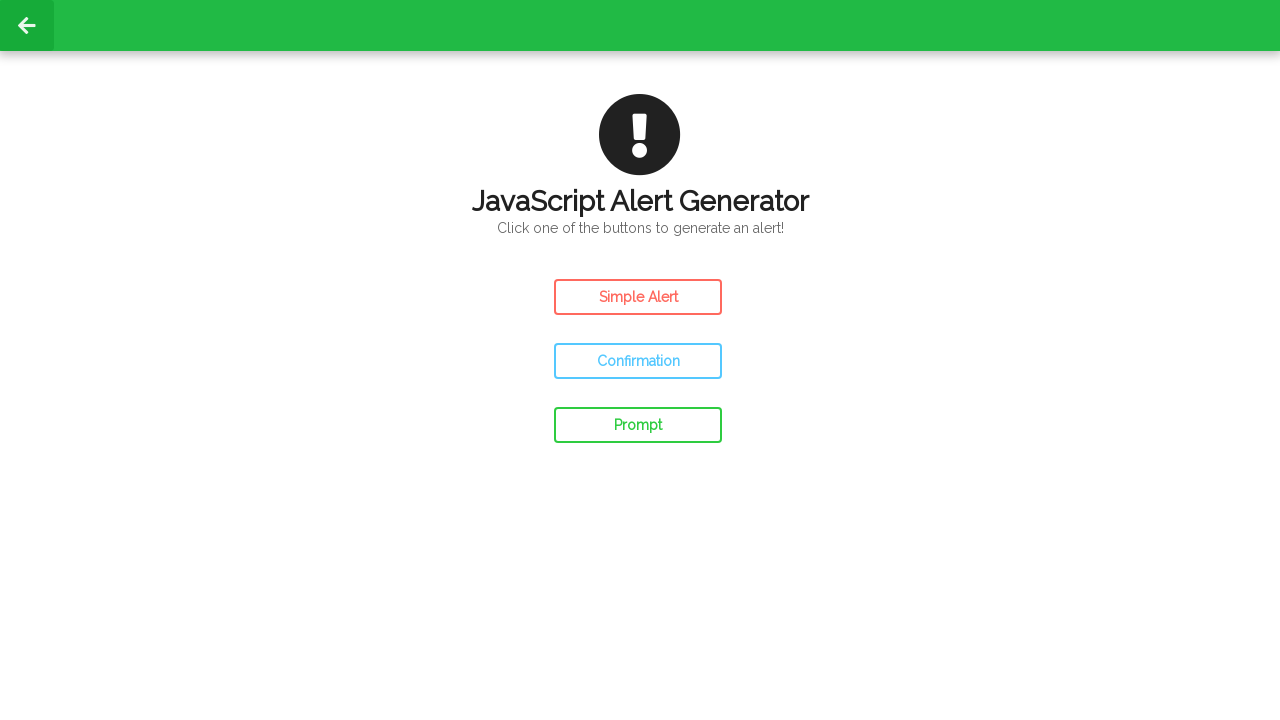

Clicked confirm button to trigger JavaScript alert at (638, 361) on #confirm
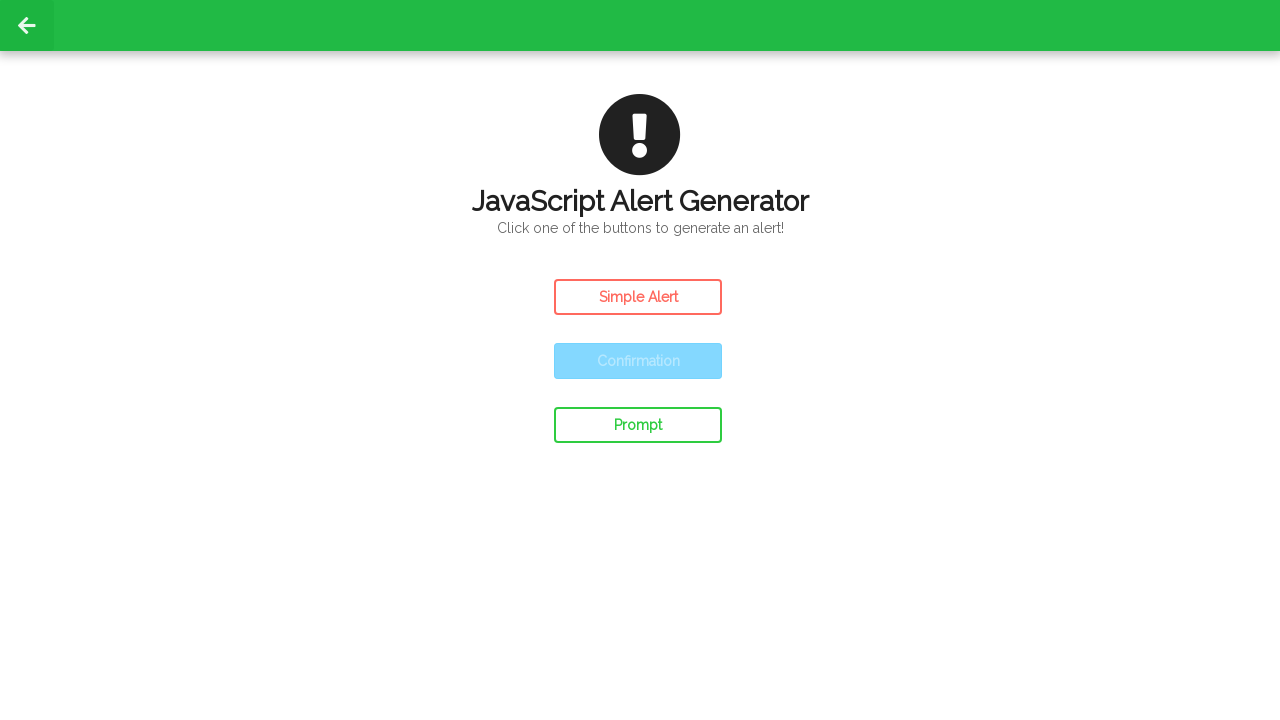

Set up dialog handler to accept alerts
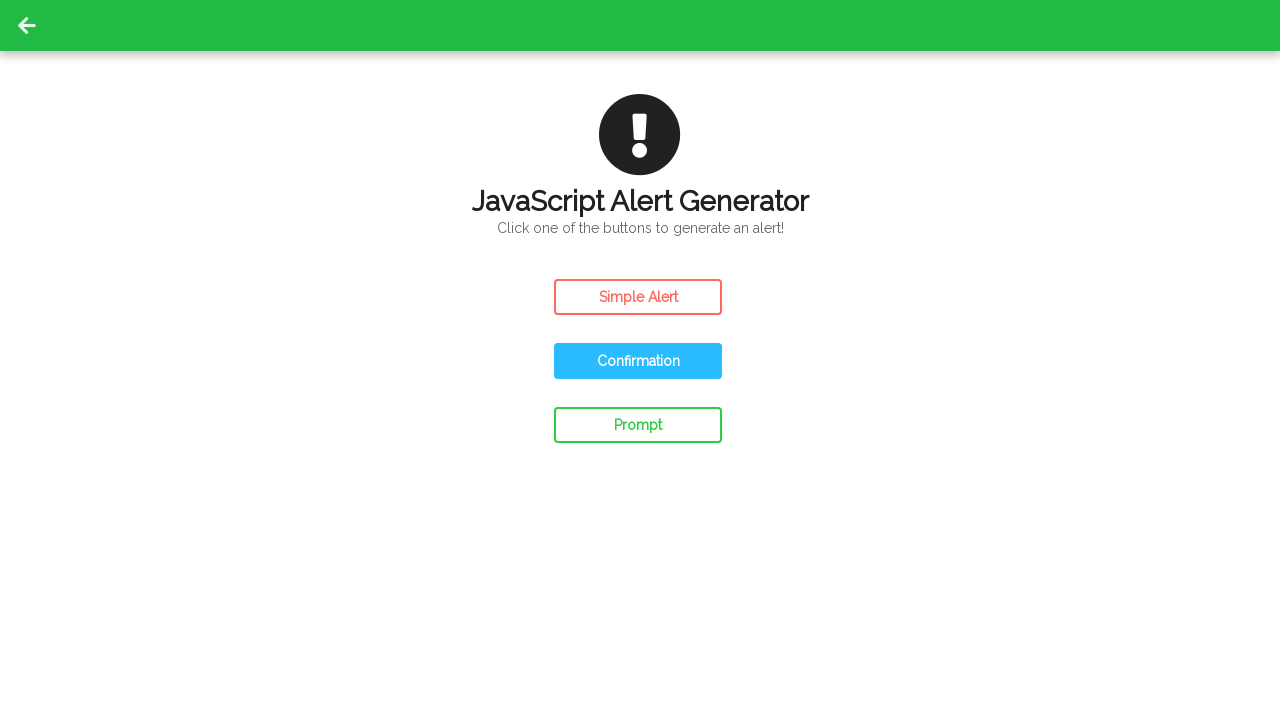

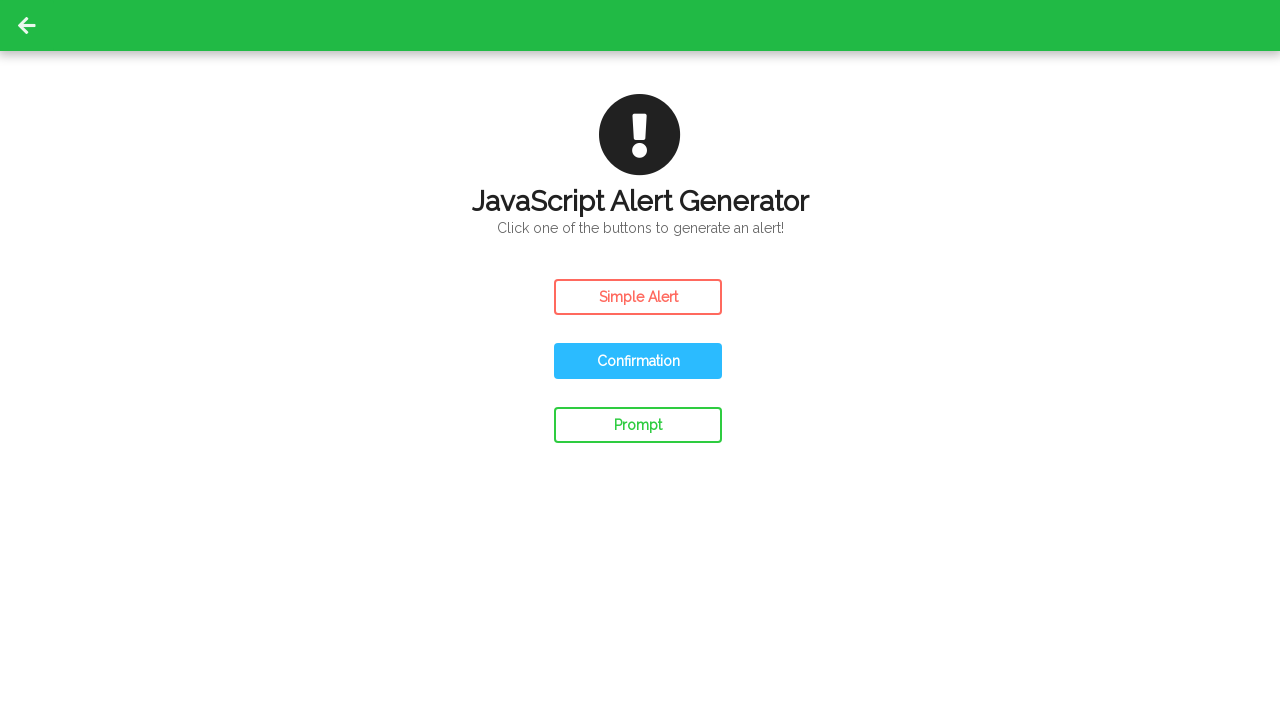